Tests that todo data persists after page reload

Starting URL: https://demo.playwright.dev/todomvc

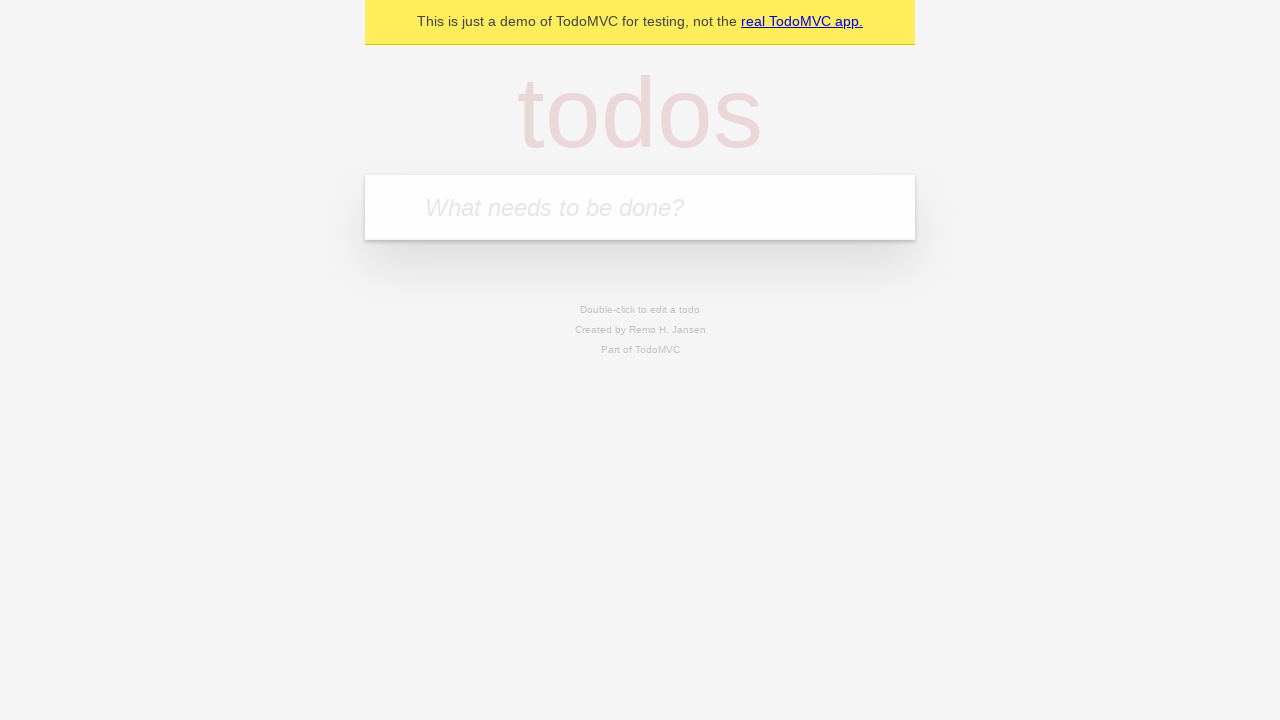

Filled todo input with 'buy some cheese' on internal:attr=[placeholder="What needs to be done?"i]
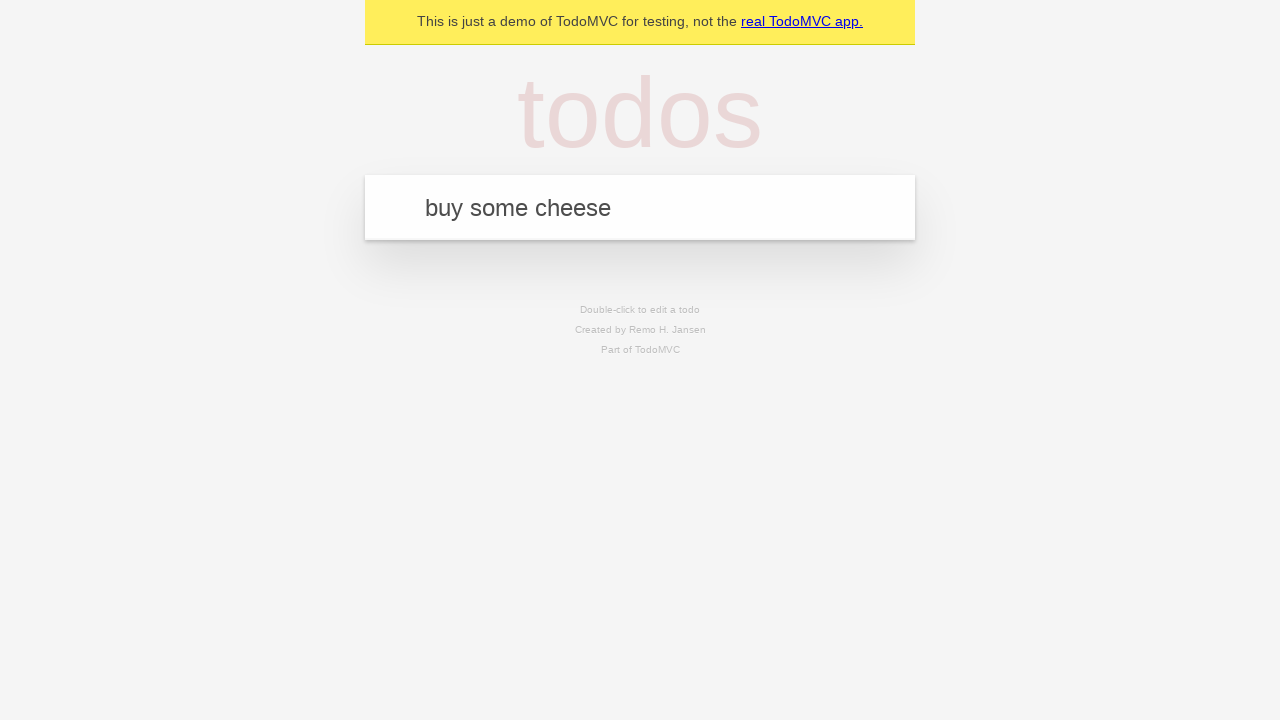

Pressed Enter to create first todo on internal:attr=[placeholder="What needs to be done?"i]
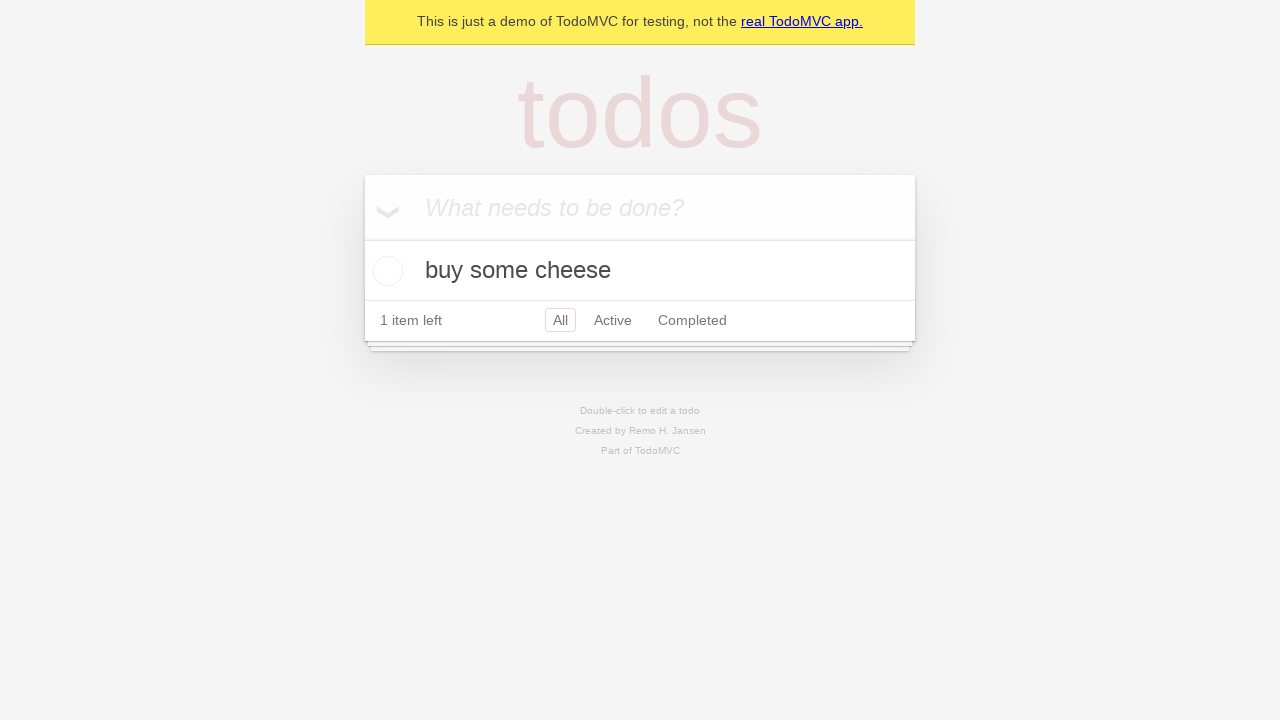

Filled todo input with 'feed the cat' on internal:attr=[placeholder="What needs to be done?"i]
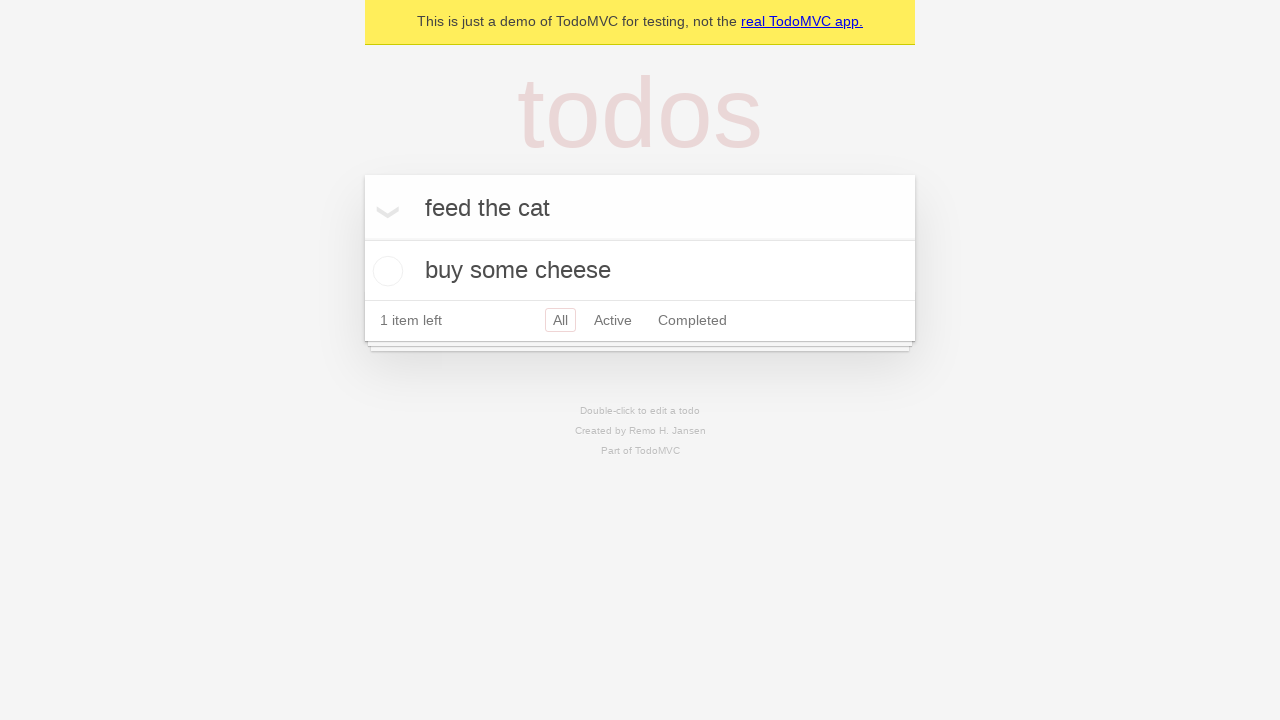

Pressed Enter to create second todo on internal:attr=[placeholder="What needs to be done?"i]
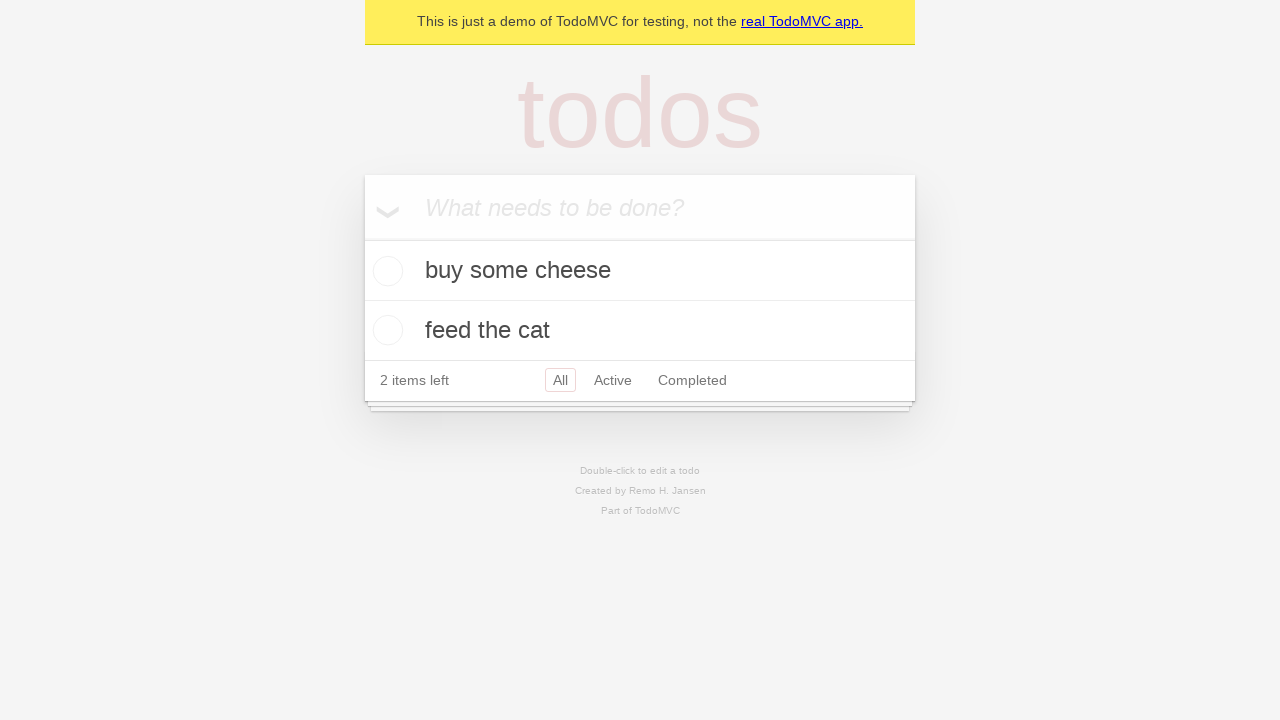

Checked the first todo item at (385, 271) on [data-testid='todo-item'] >> nth=0 >> internal:role=checkbox
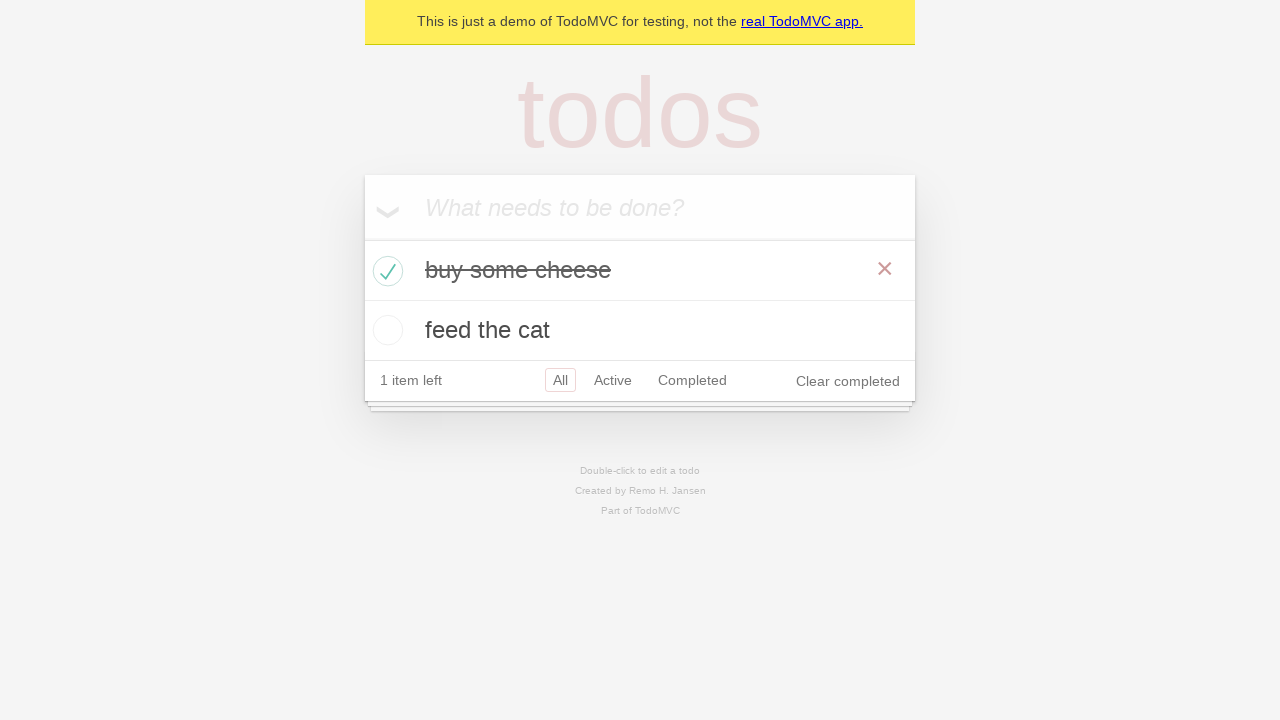

Reloaded the page
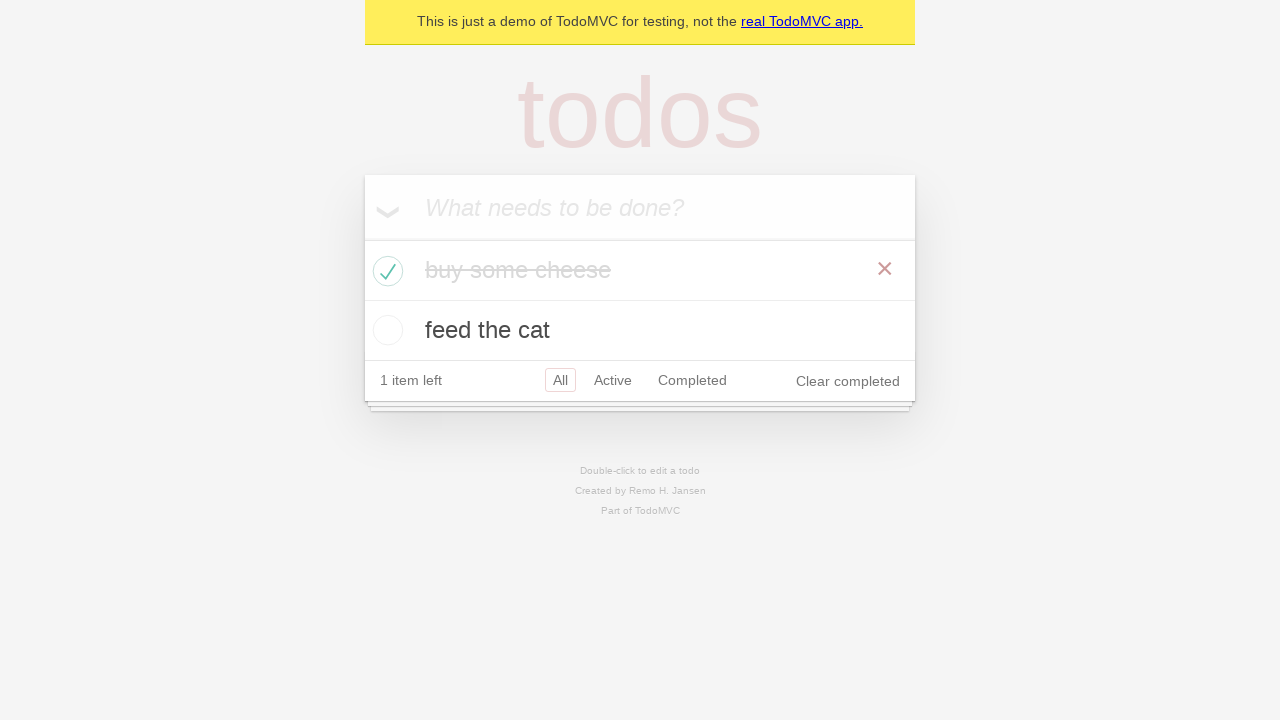

Waited for todo items to load after reload
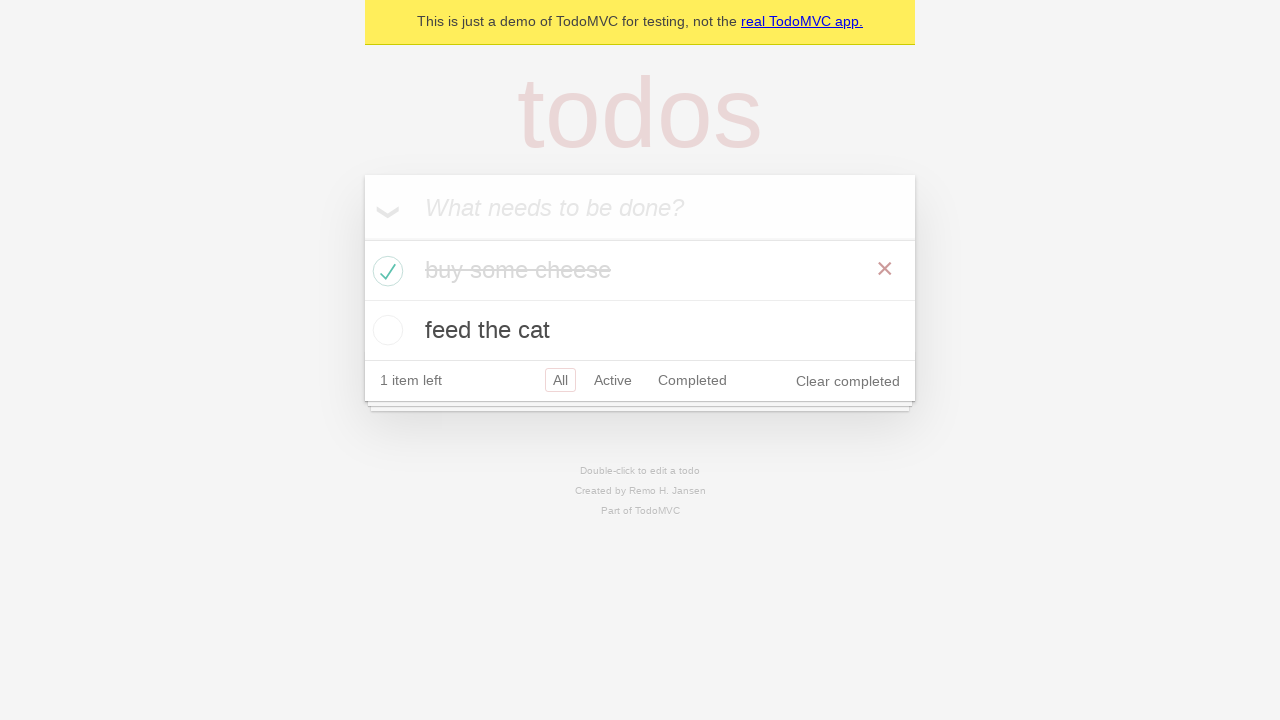

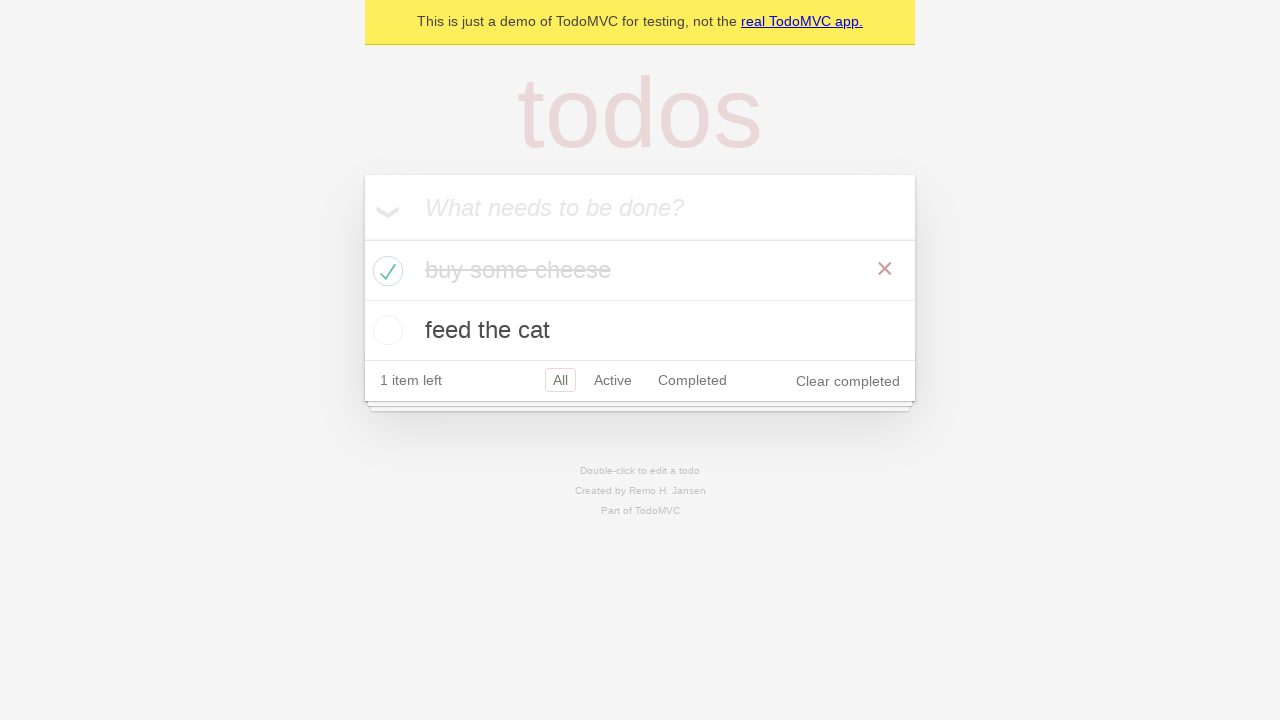